Tests drag and drop functionality by dragging an element and dropping it onto a target element

Starting URL: https://jqueryui.com/resources/demos/droppable/default.html

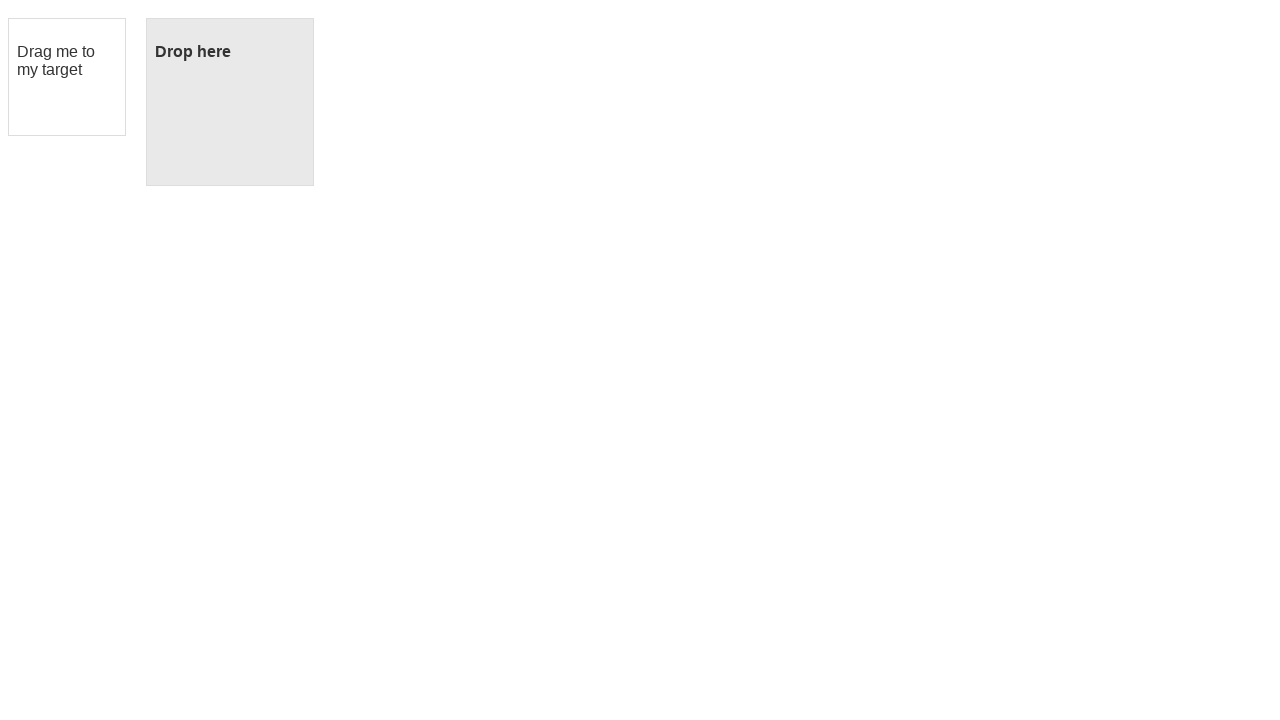

Located draggable element with id 'draggable'
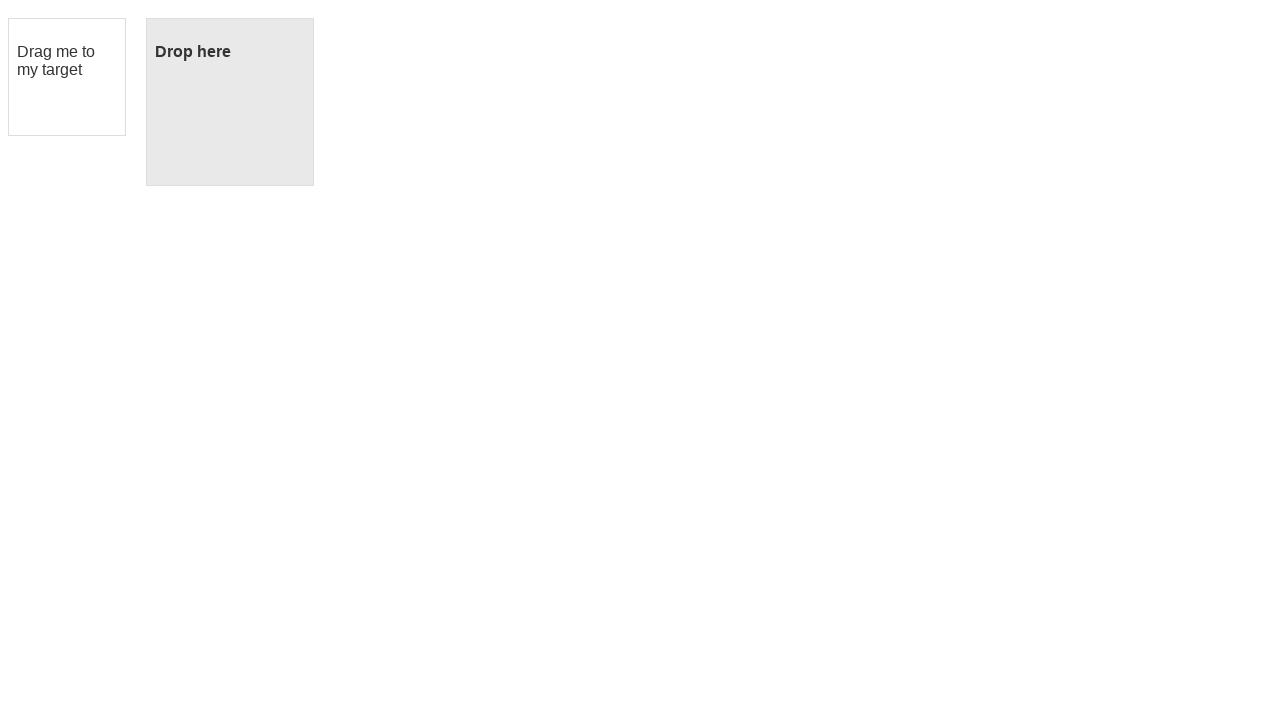

Located droppable target element with id 'droppable'
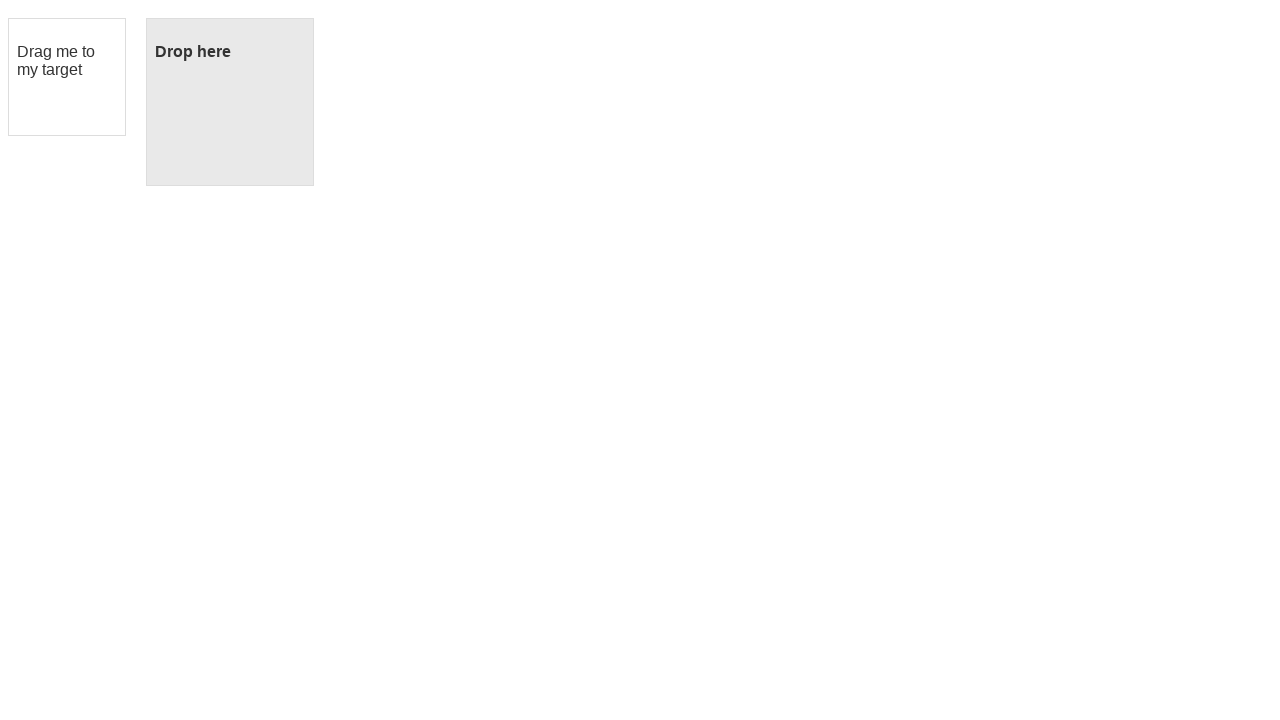

Dragged element from #draggable to #droppable at (230, 102)
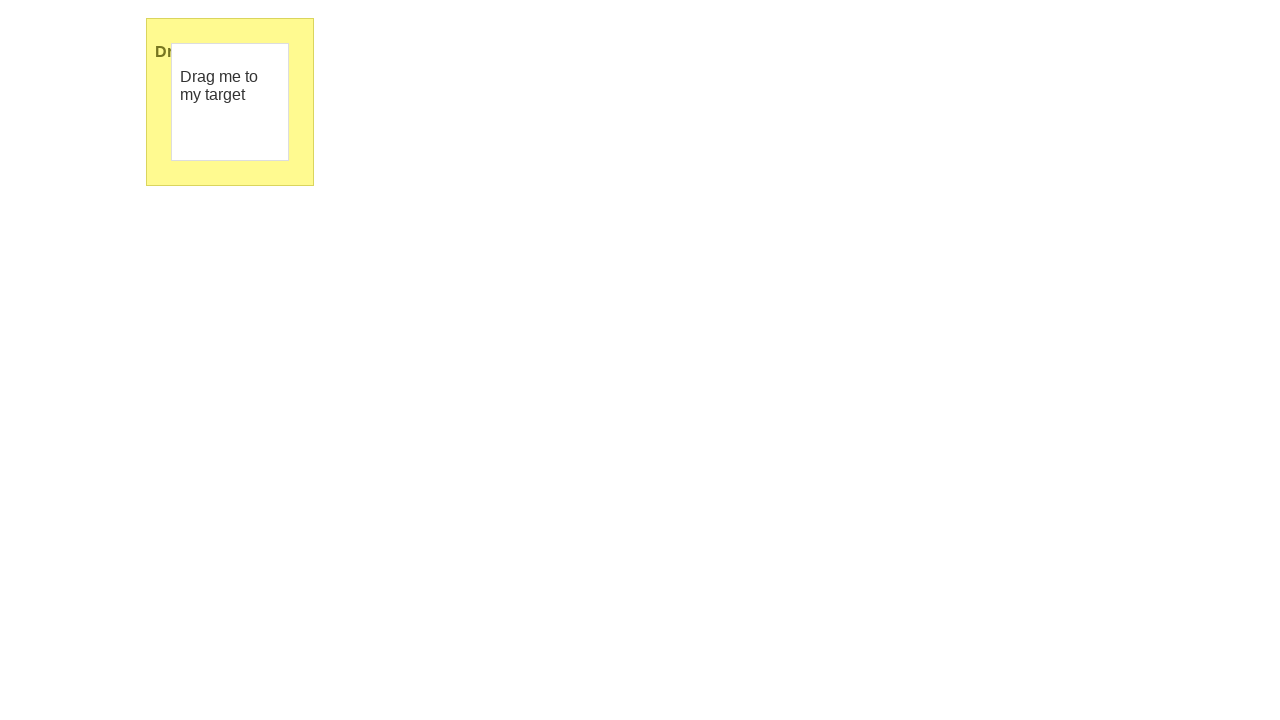

Waited 1 second to observe drag and drop result
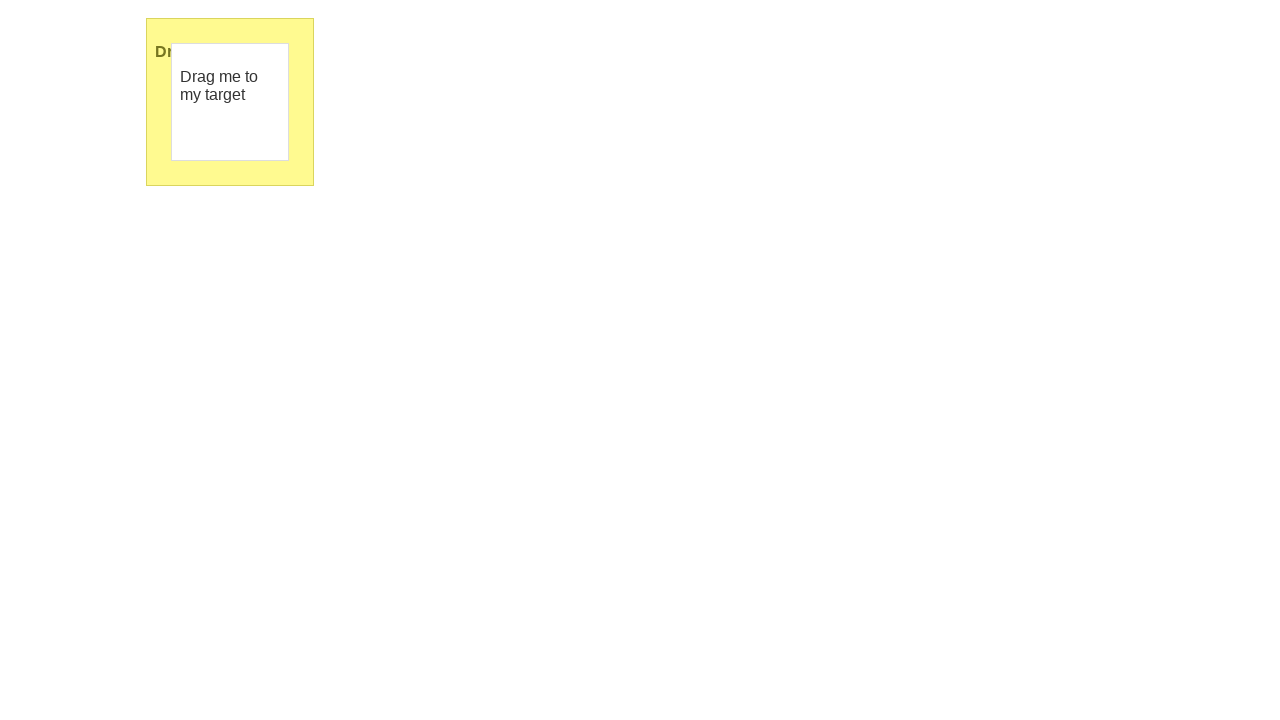

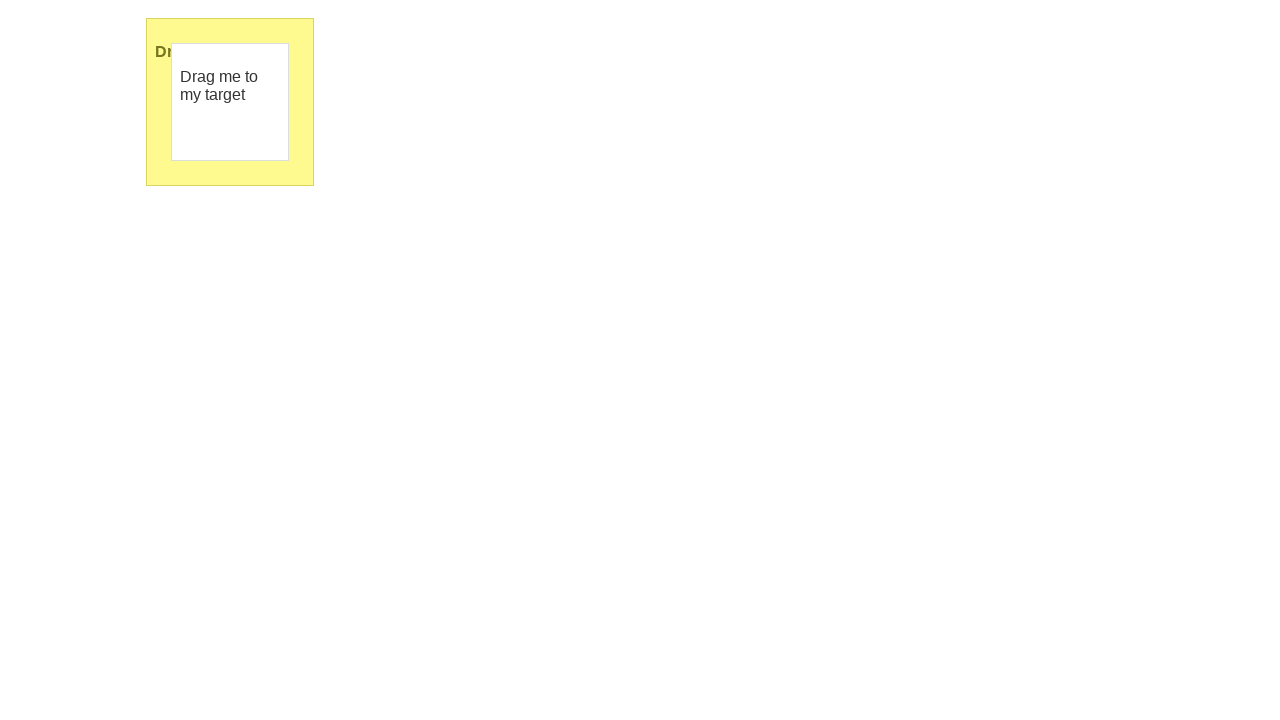